Tests that the counter displays the current number of todo items as they are added

Starting URL: https://demo.playwright.dev/todomvc

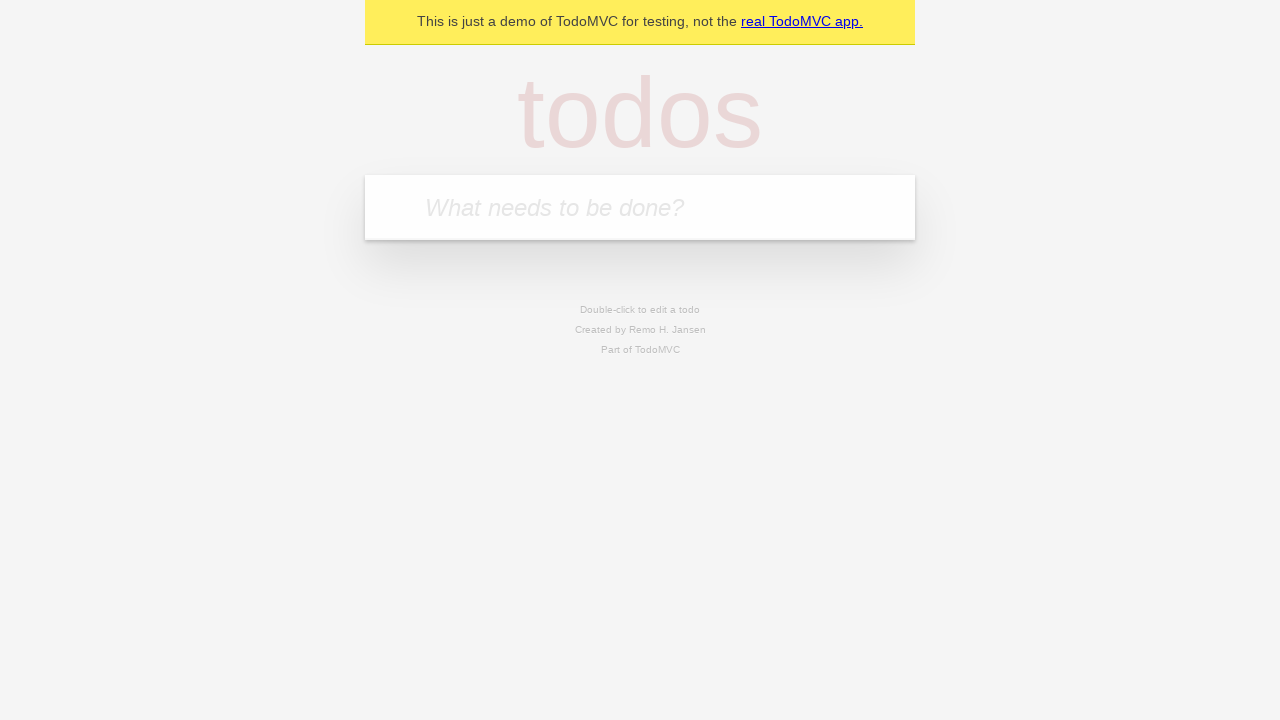

Located the 'What needs to be done?' input field
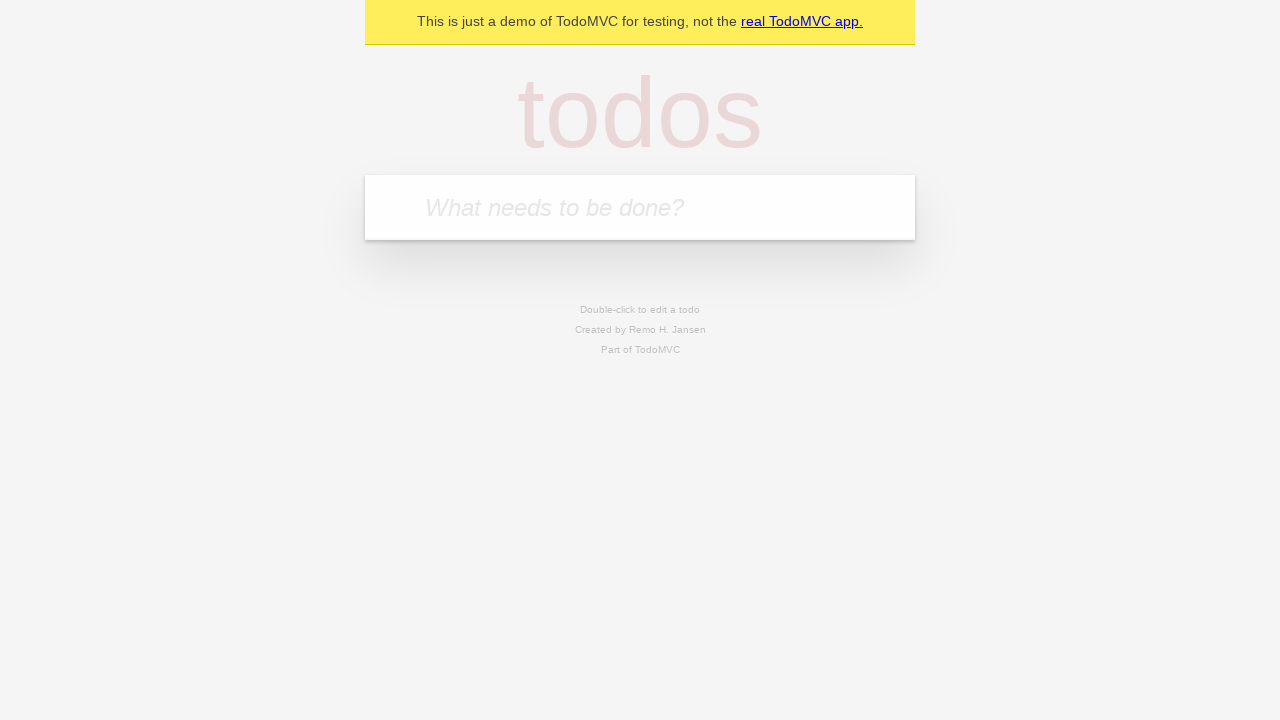

Filled input field with 'buy some cheese' on internal:attr=[placeholder="What needs to be done?"i]
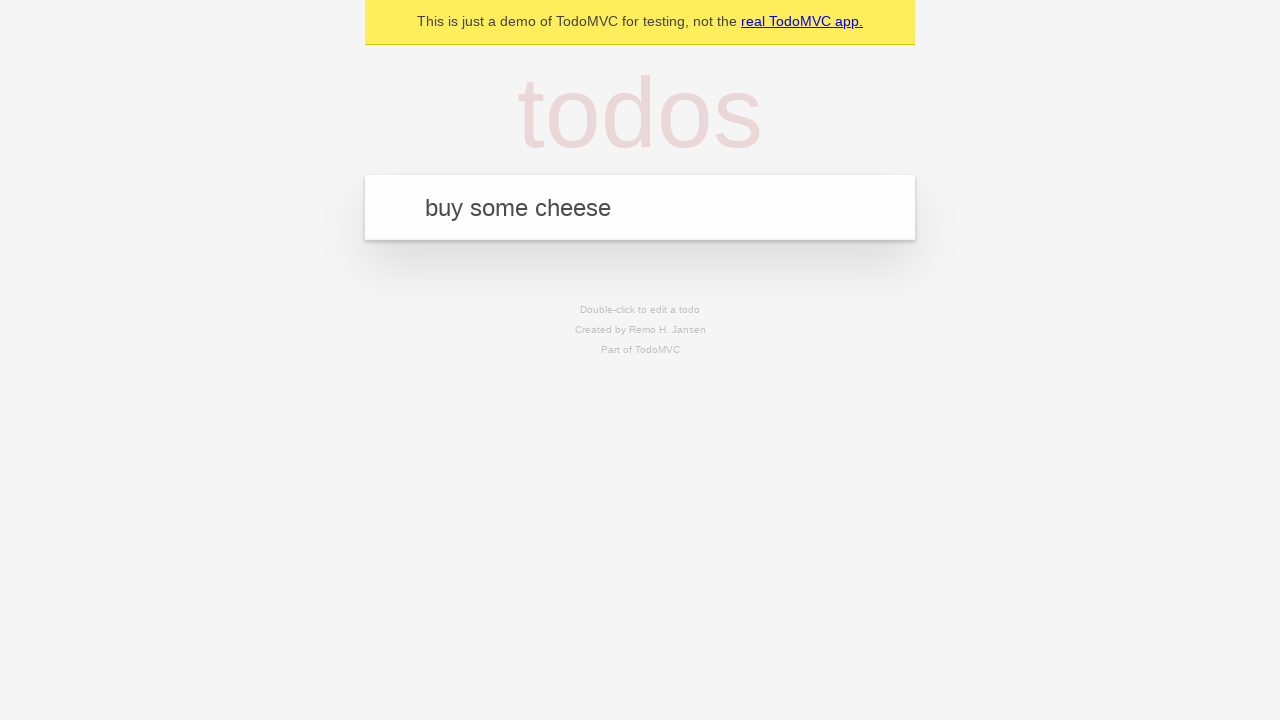

Pressed Enter to create first todo item on internal:attr=[placeholder="What needs to be done?"i]
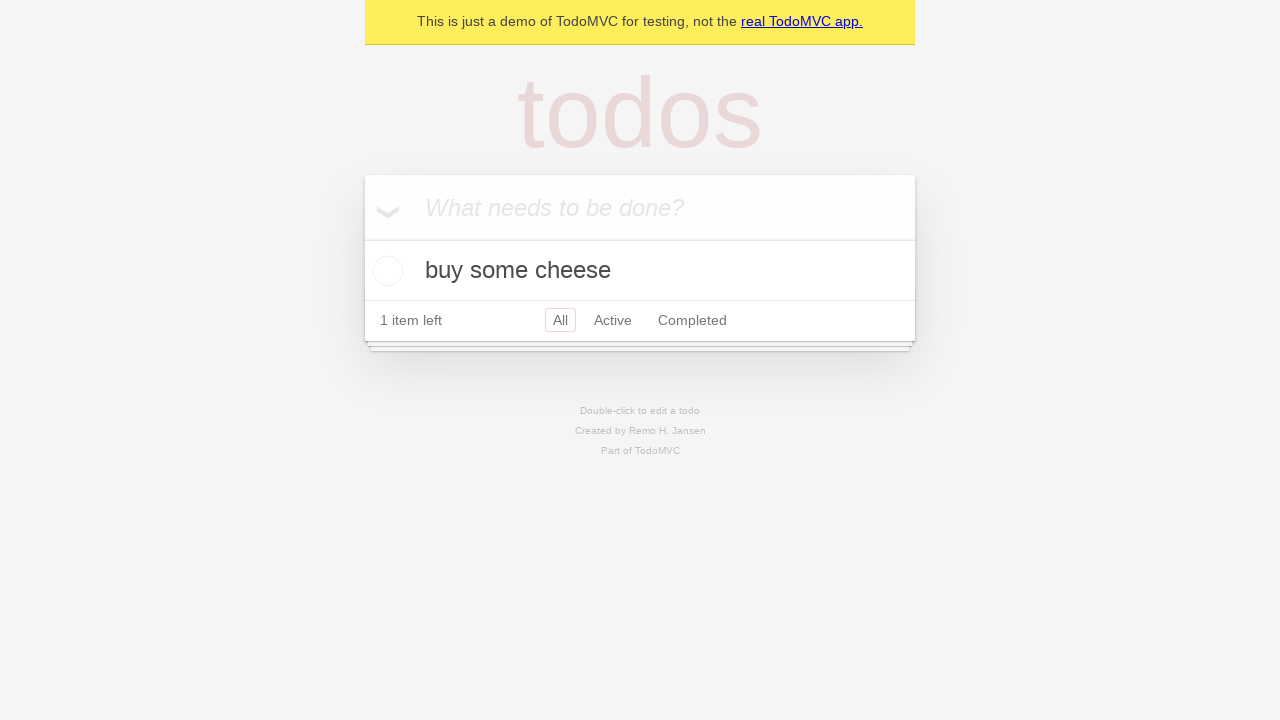

Todo counter element appeared
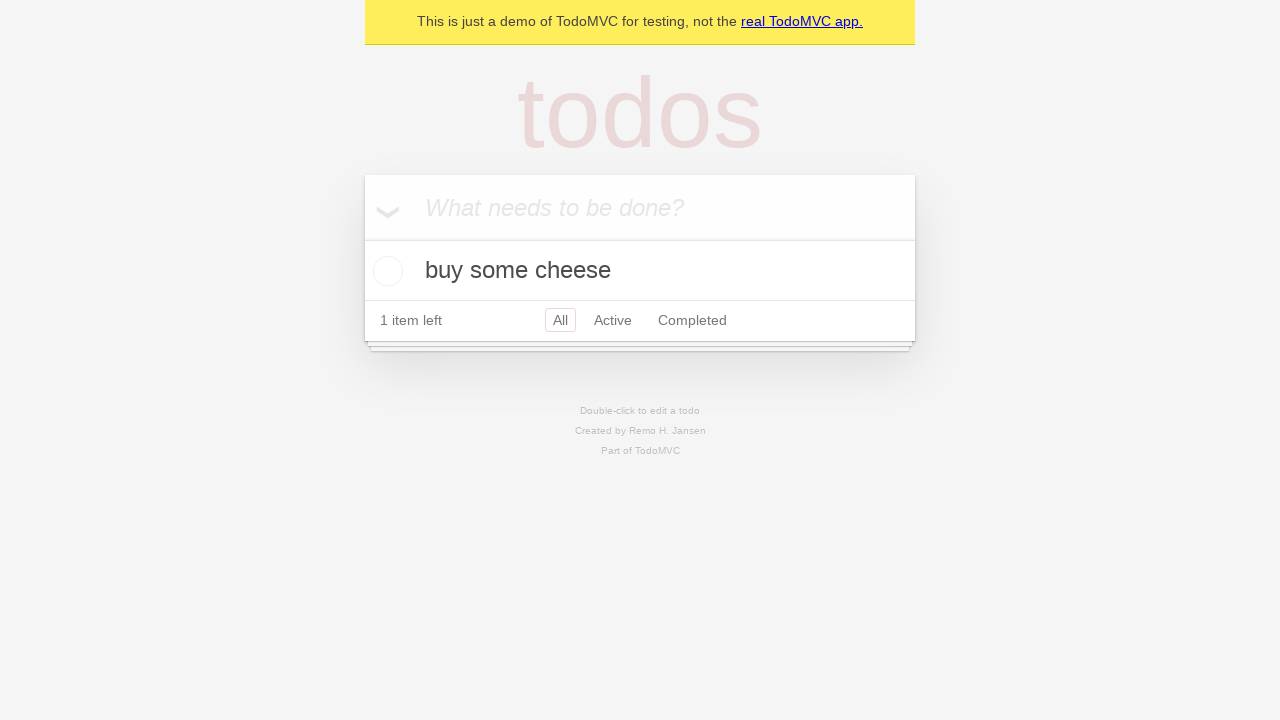

Filled input field with 'feed the cat' on internal:attr=[placeholder="What needs to be done?"i]
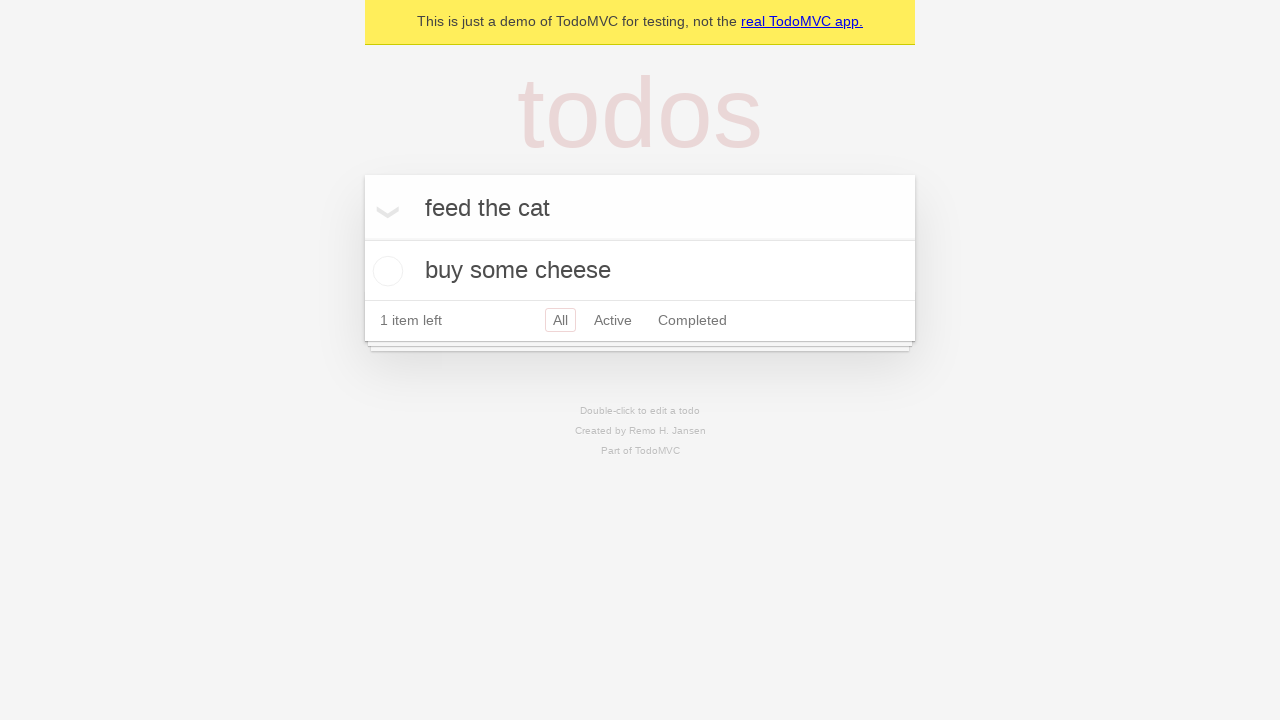

Pressed Enter to create second todo item on internal:attr=[placeholder="What needs to be done?"i]
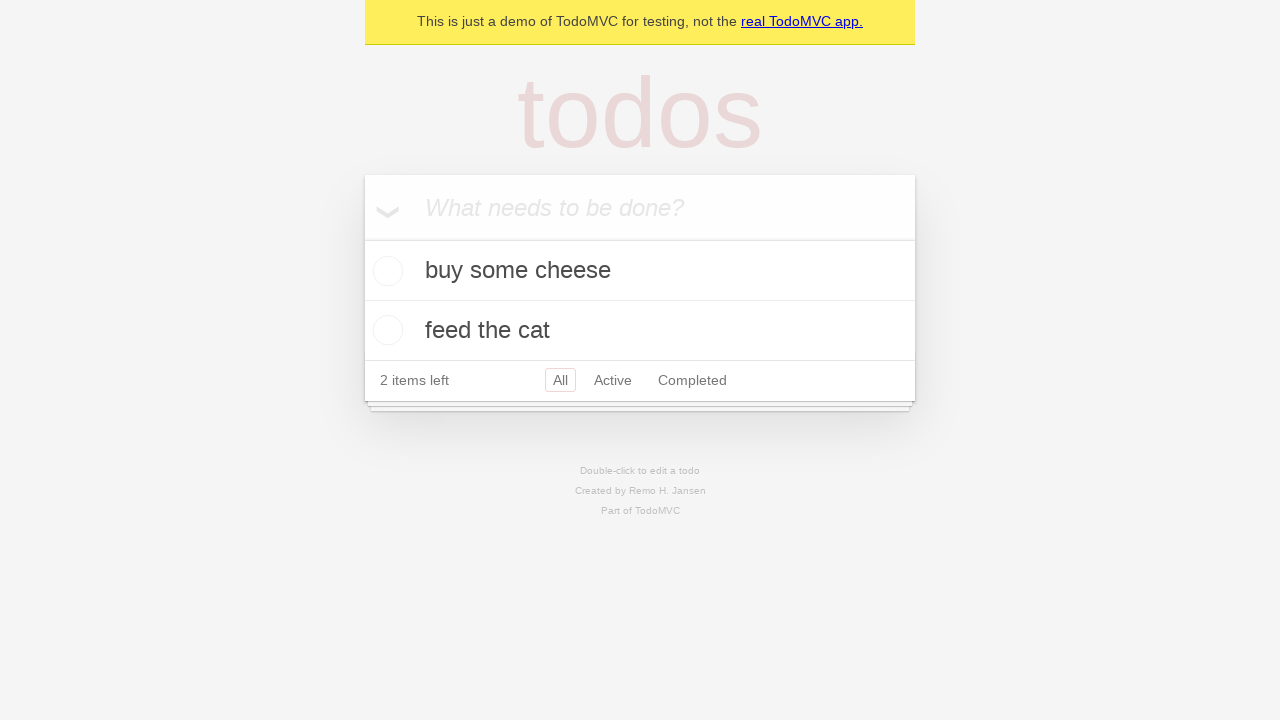

Todo counter updated to display 2 items
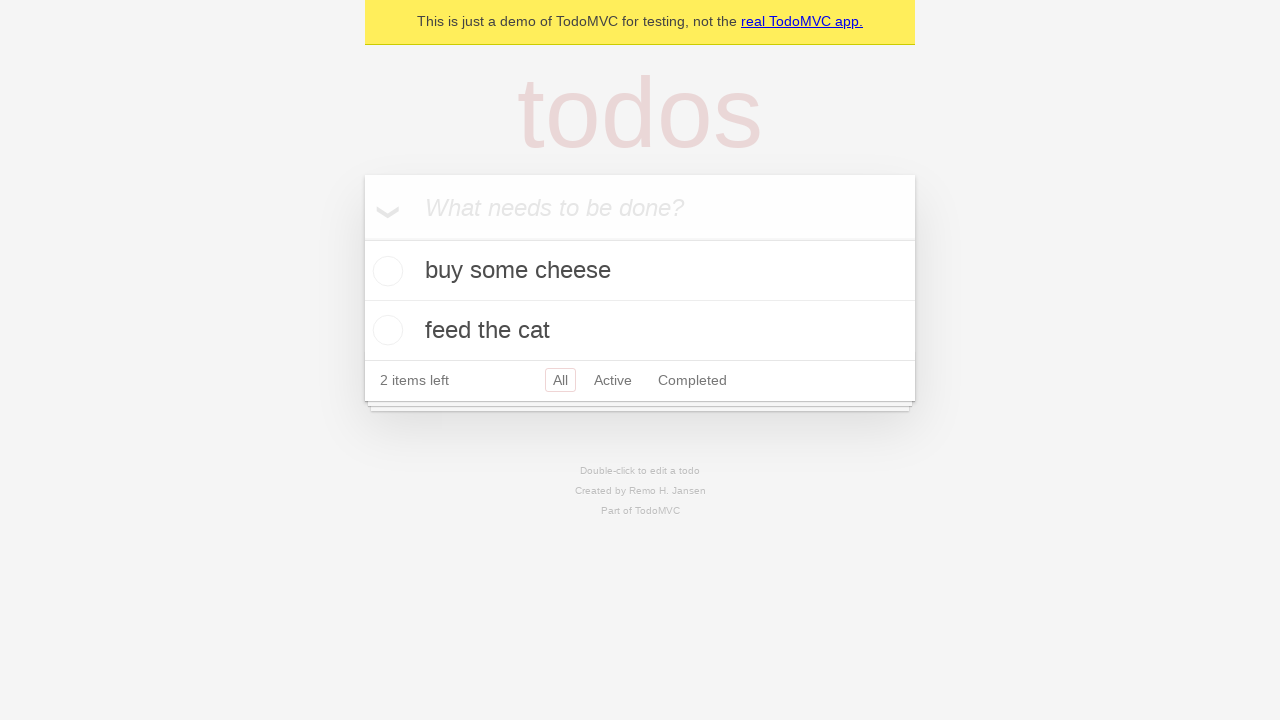

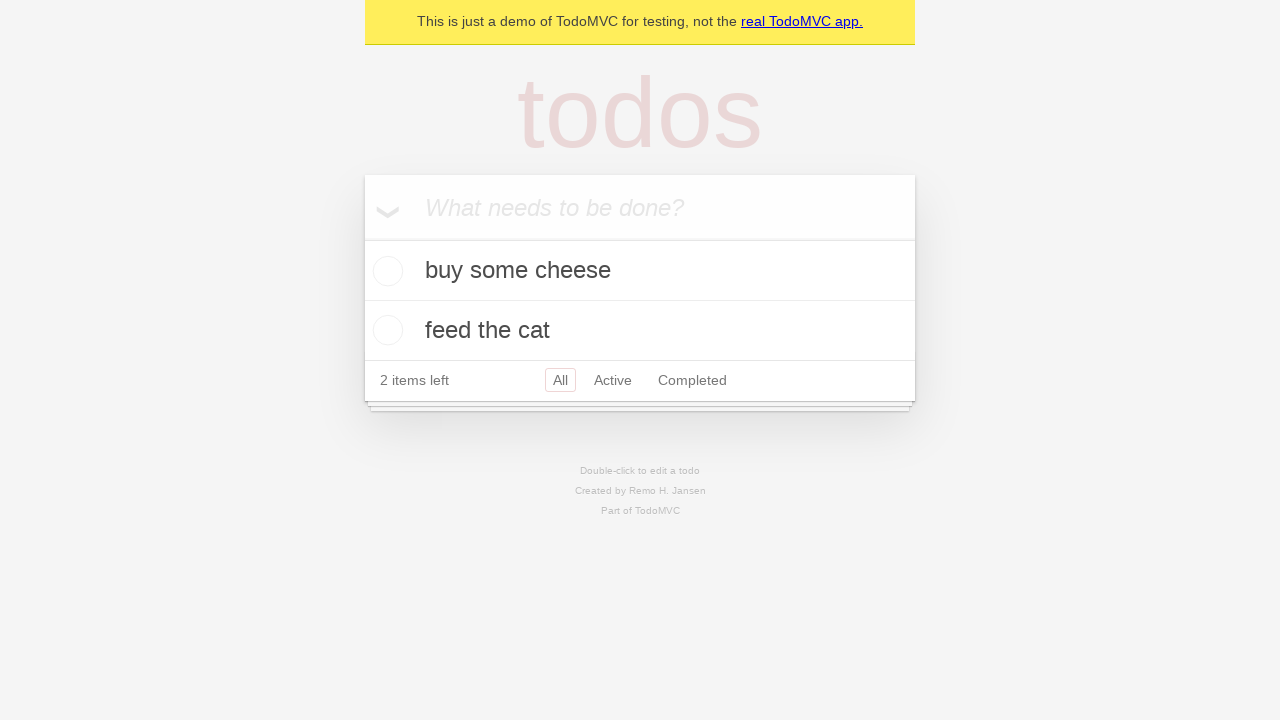